Navigates to YouTube and verifies the page title

Starting URL: https://www.youtube.com/

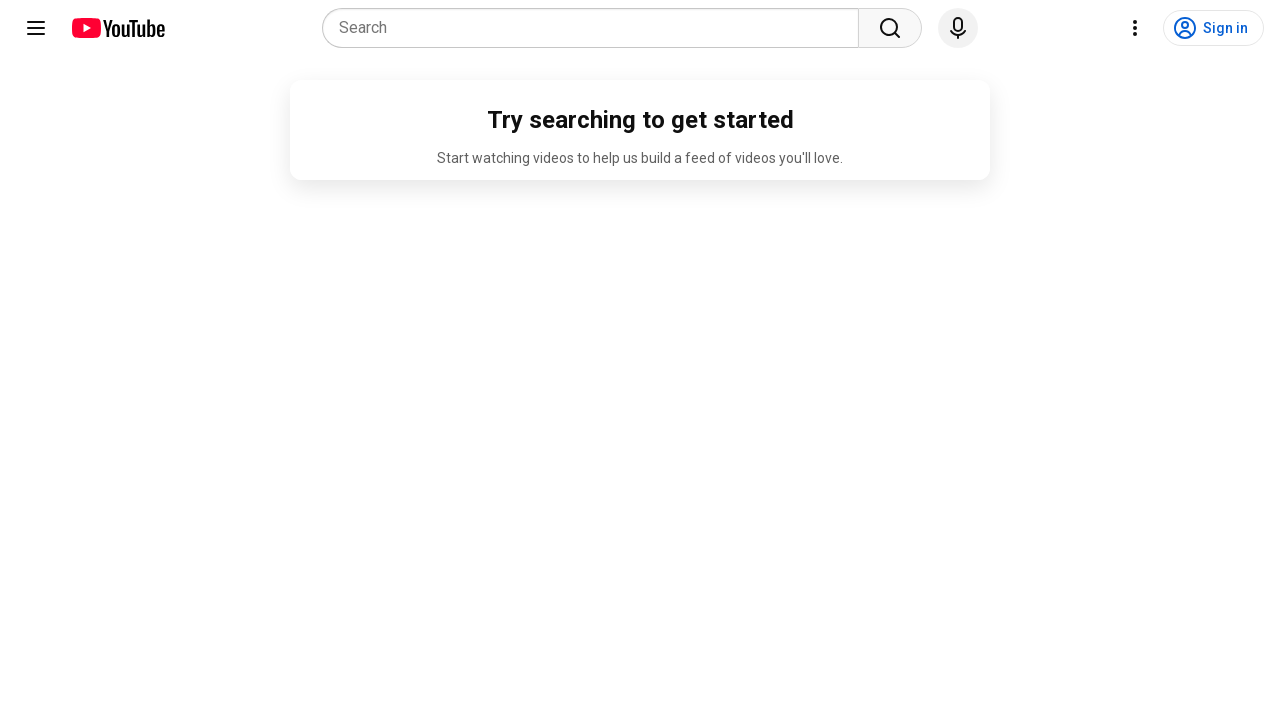

Navigated to YouTube homepage
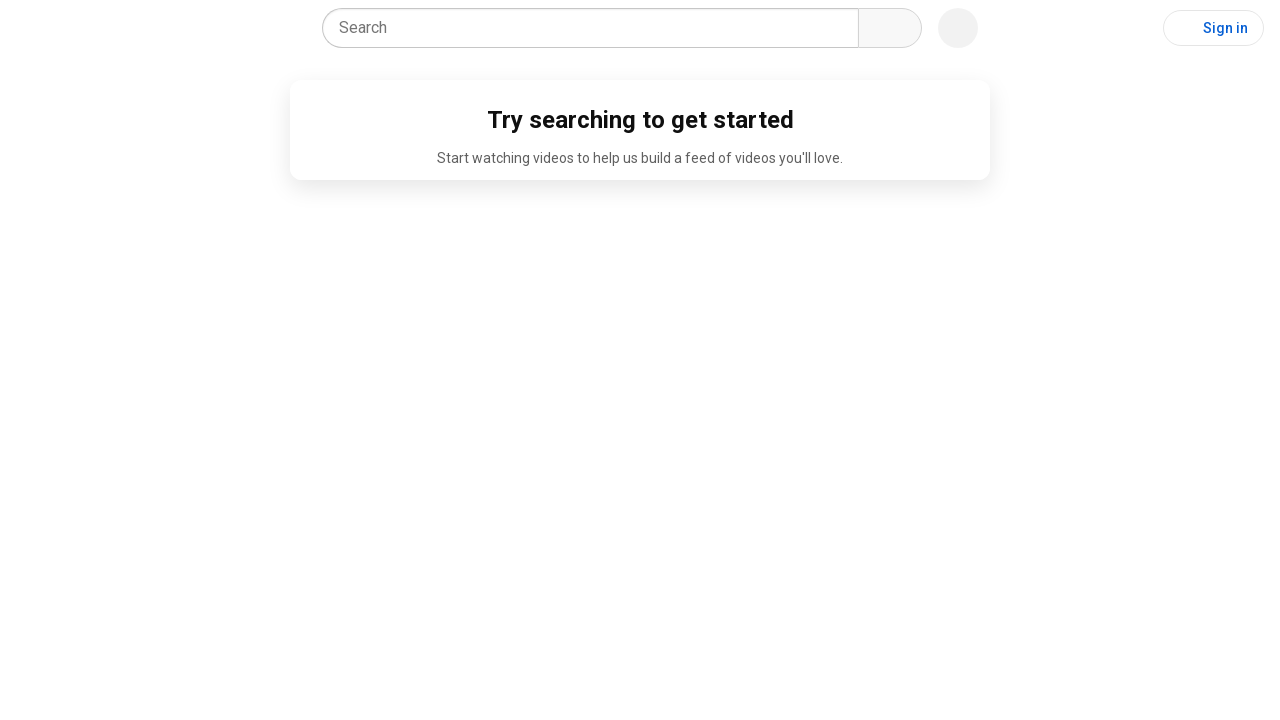

Retrieved page title
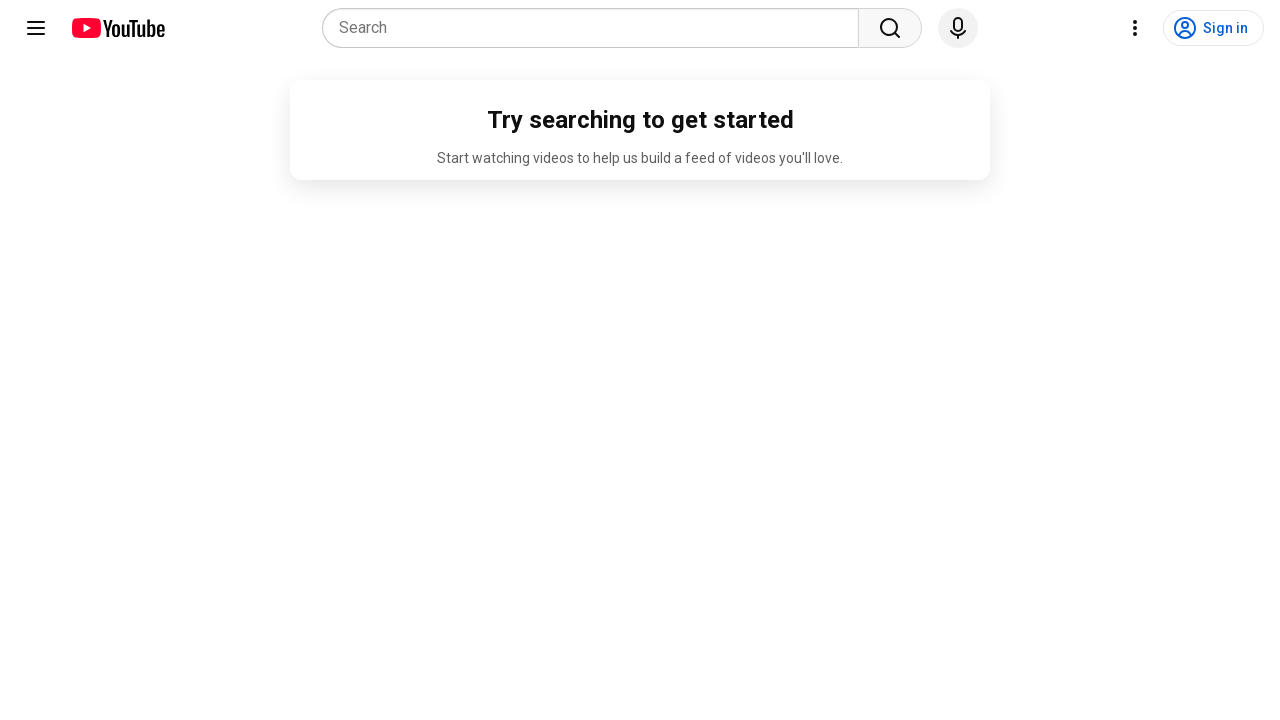

Verified page title is 'YouTube'
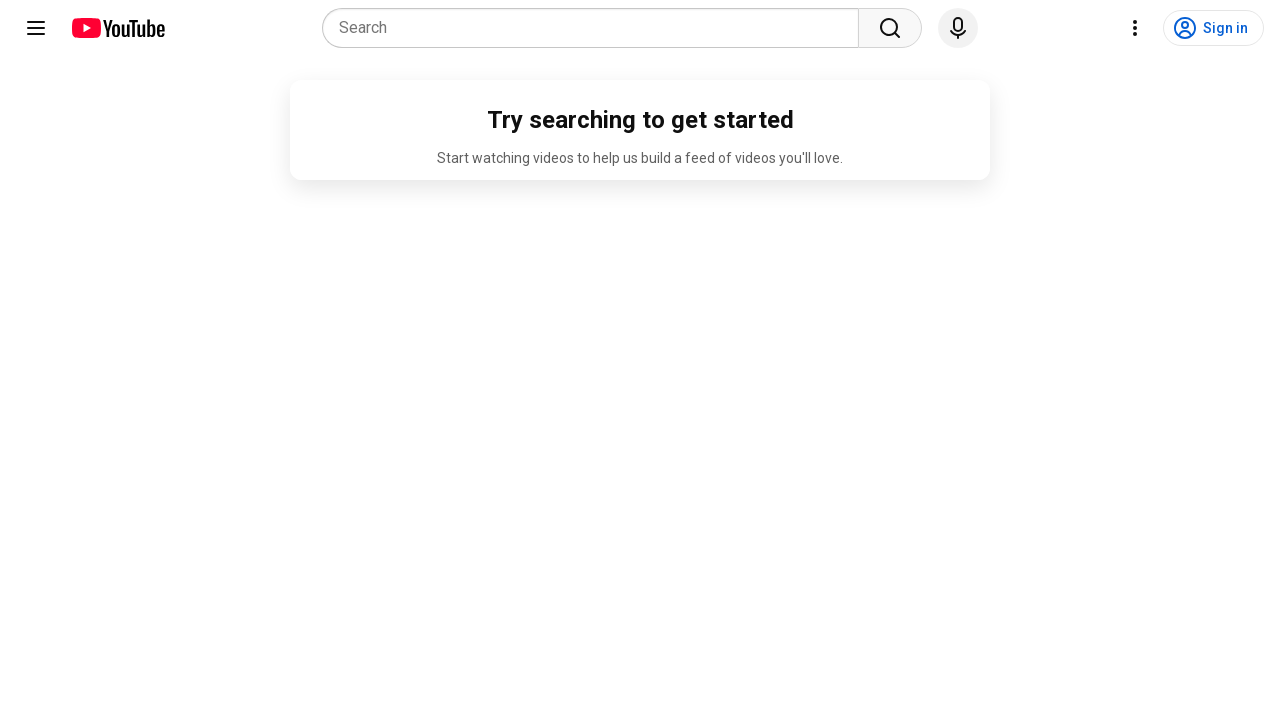

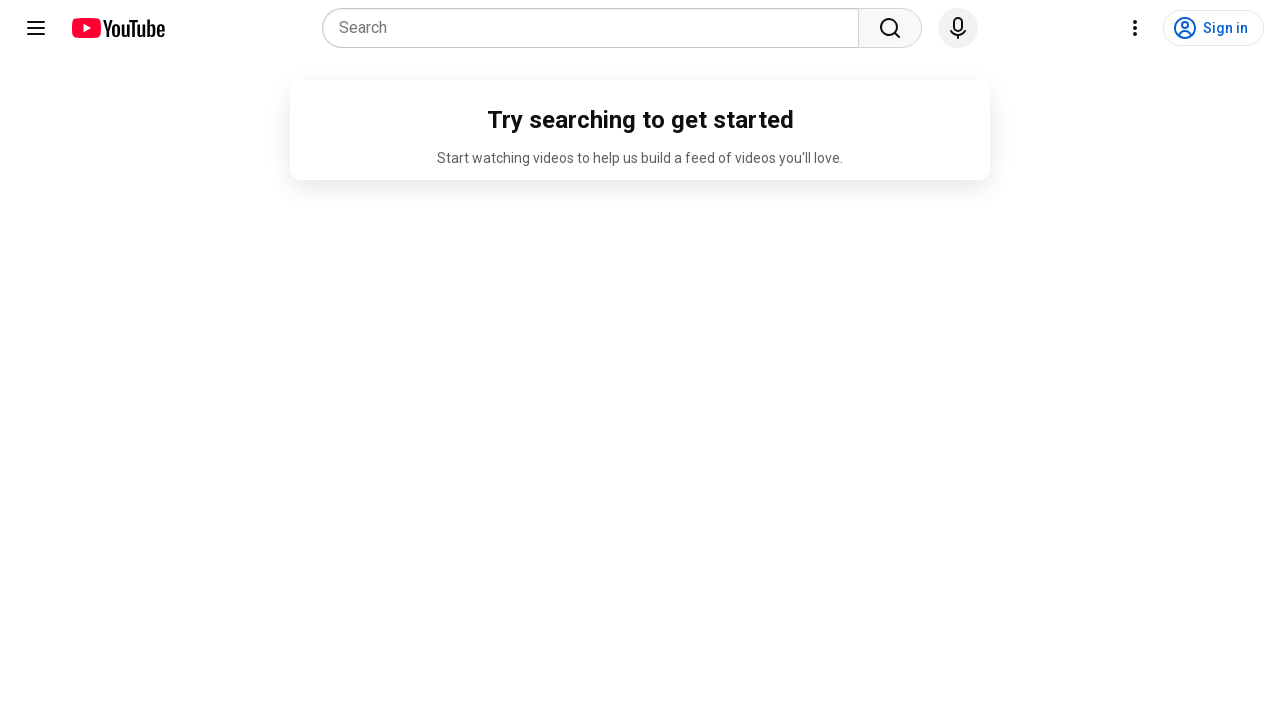